Tests checkbox functionality by clicking to select and deselect a checkbox, verifying its state changes correctly

Starting URL: https://rahulshettyacademy.com/AutomationPractice/

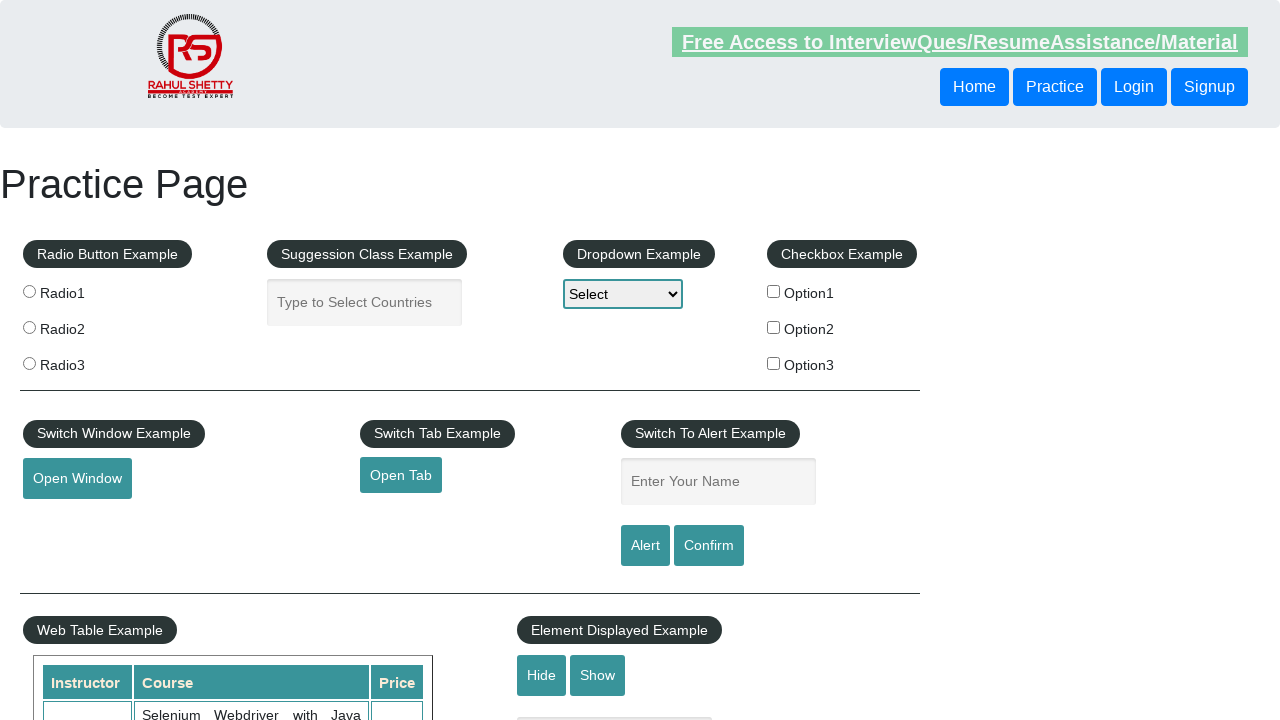

Clicked checkbox #checkBoxOption1 to select it at (774, 291) on #checkBoxOption1
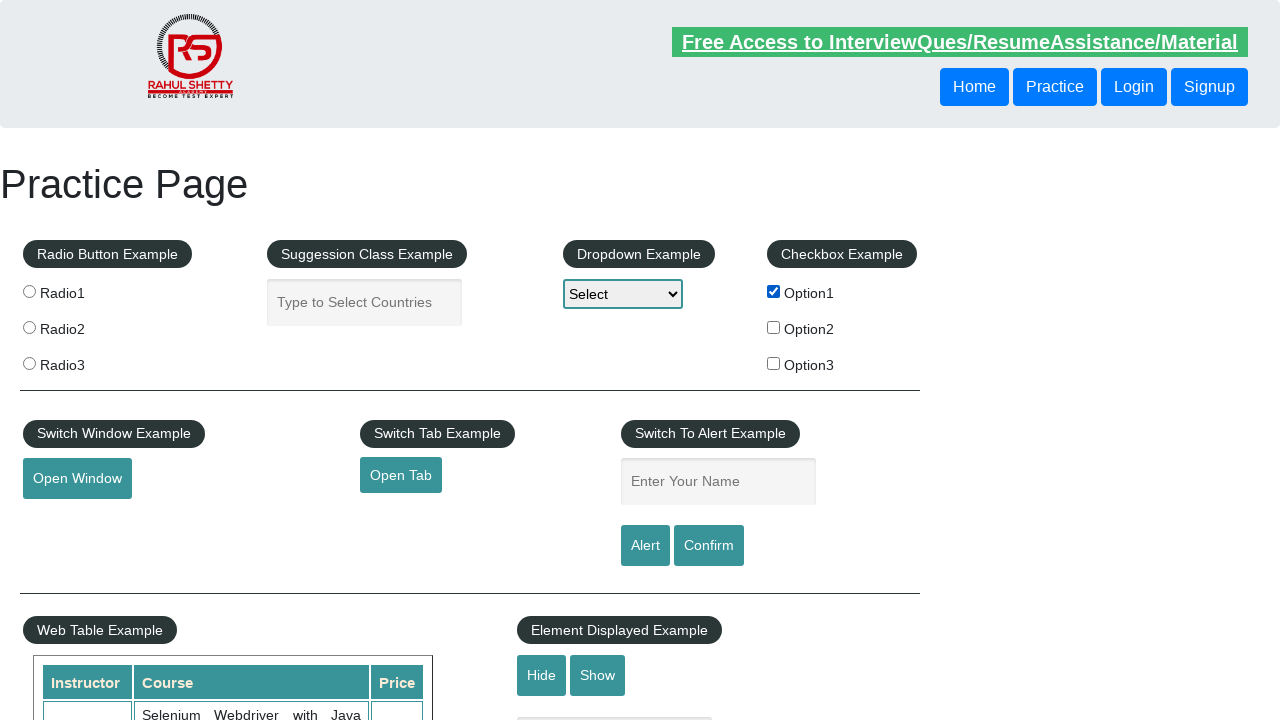

Verified that checkbox #checkBoxOption1 is selected
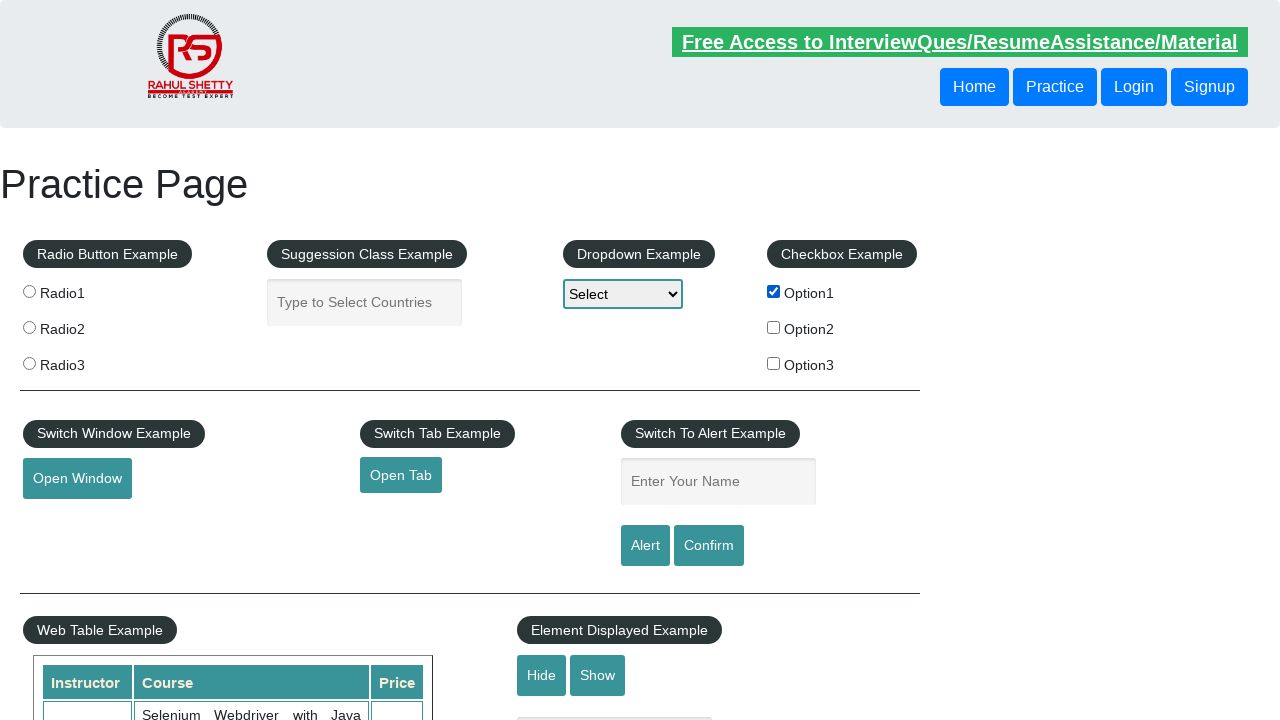

Clicked checkbox #checkBoxOption1 again to deselect it at (774, 291) on #checkBoxOption1
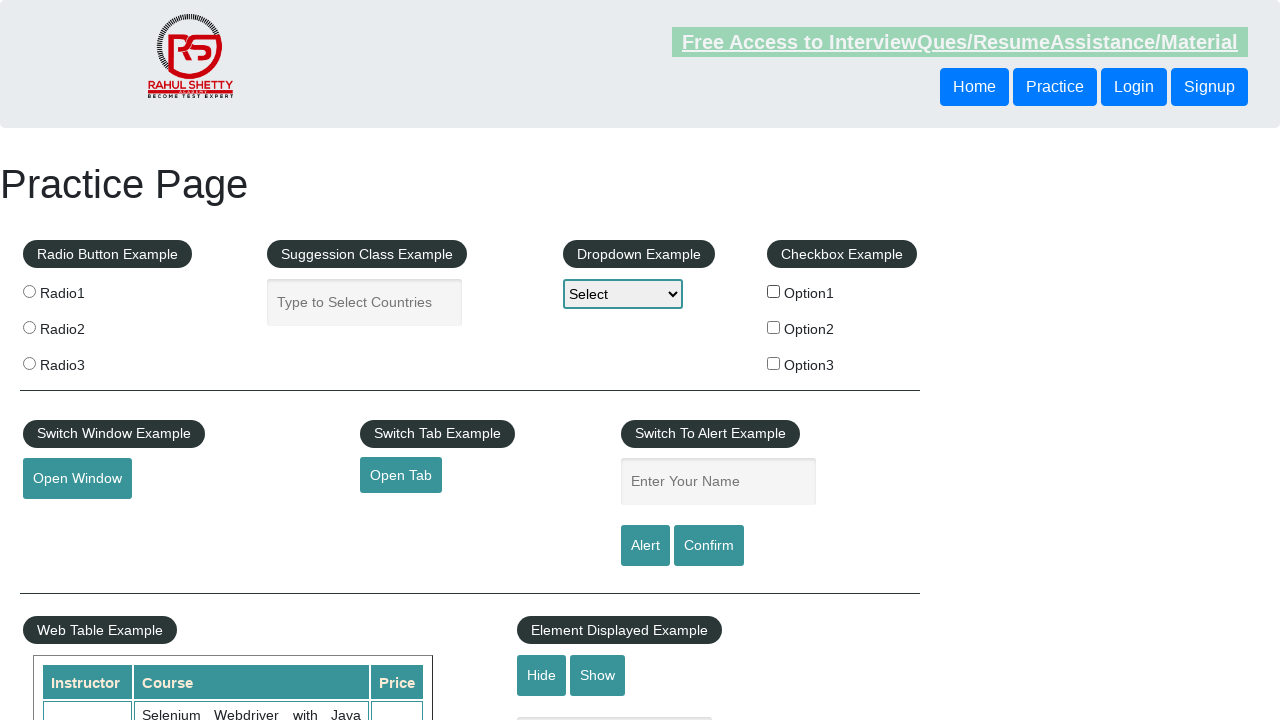

Verified that checkbox #checkBoxOption1 is no longer selected
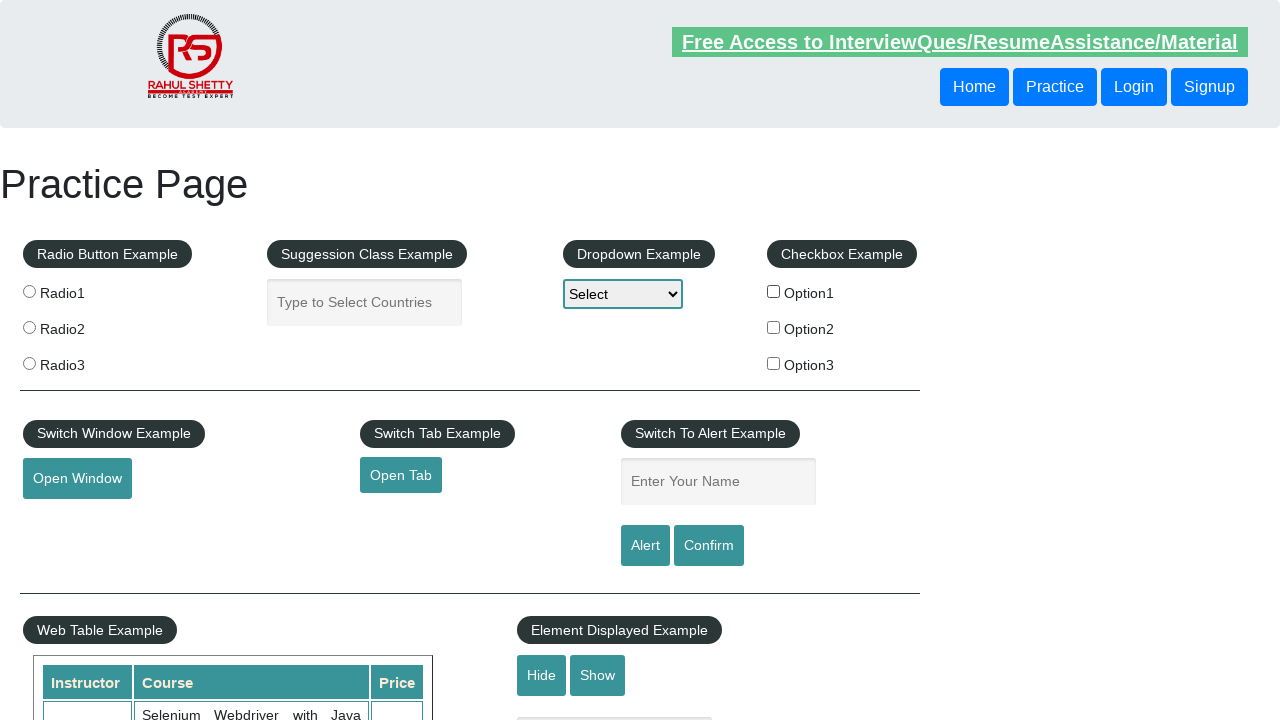

Retrieved count of all checkboxes on the page: 3
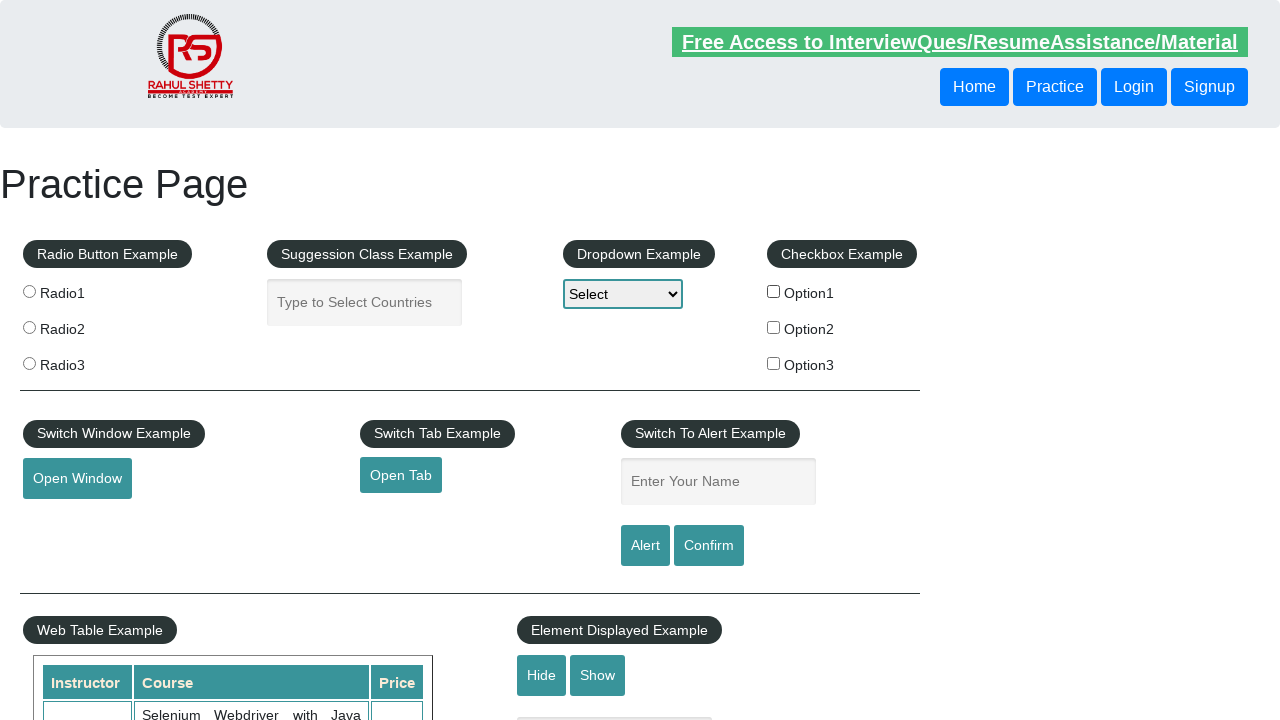

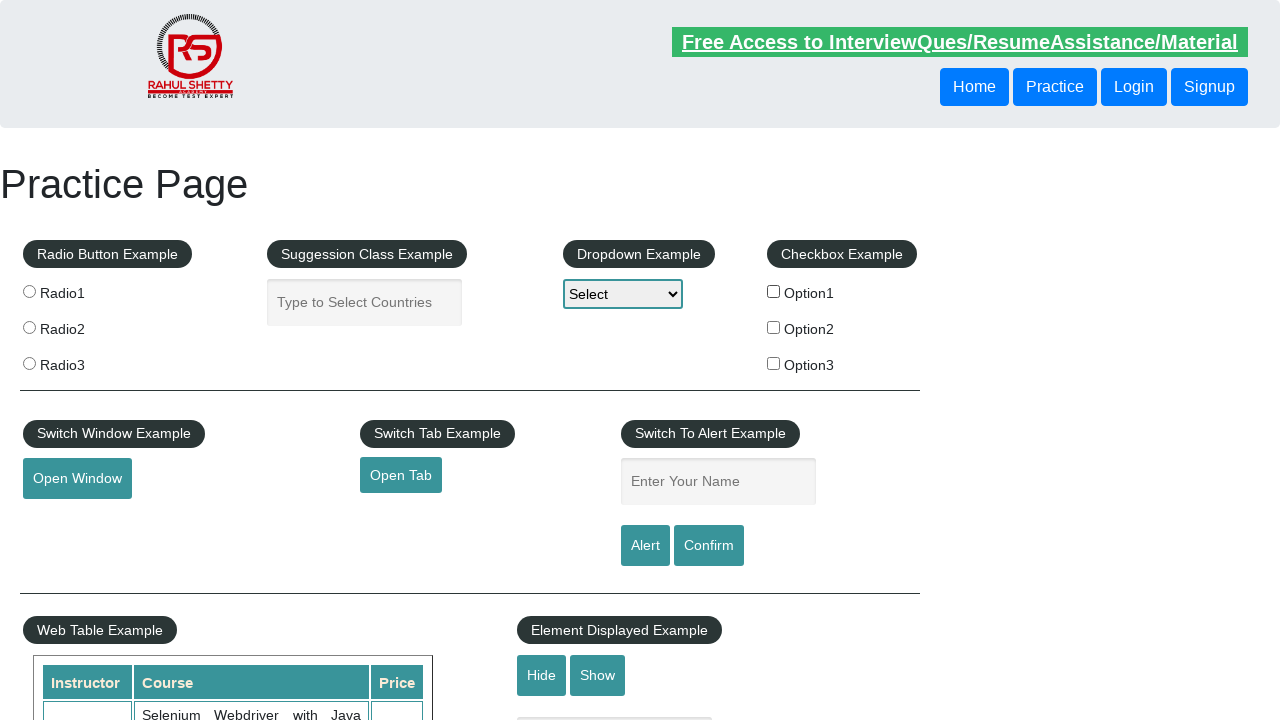